Demonstrates CSS selector usage by filling a text input field on a contact form page using various CSS selector strategies

Starting URL: http://www.mycontactform.com

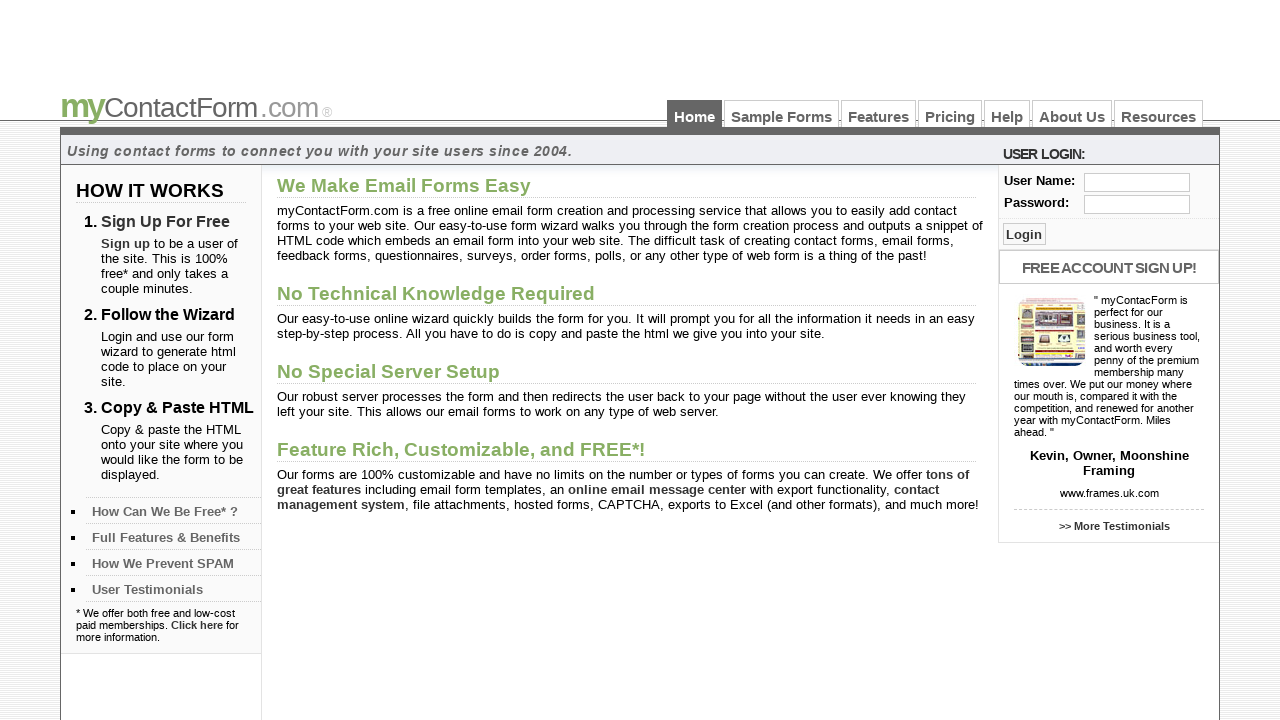

Filled user input field with 'hi' using id CSS selector on #user
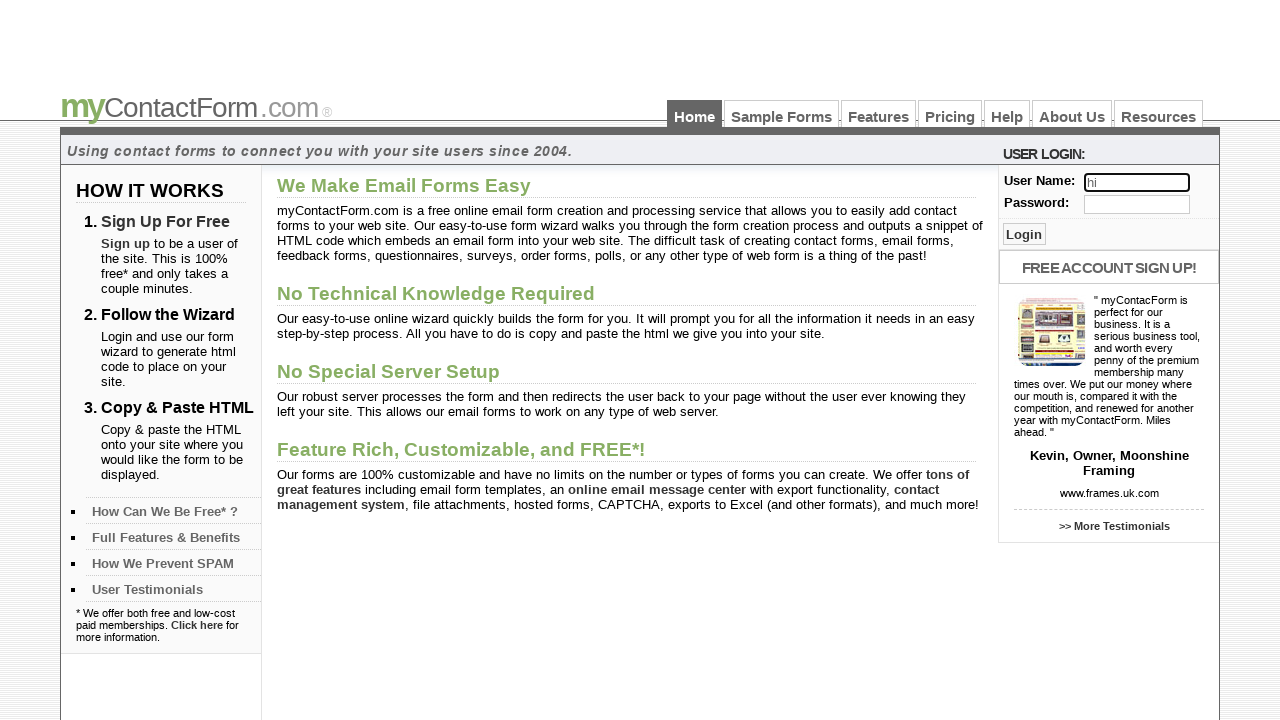

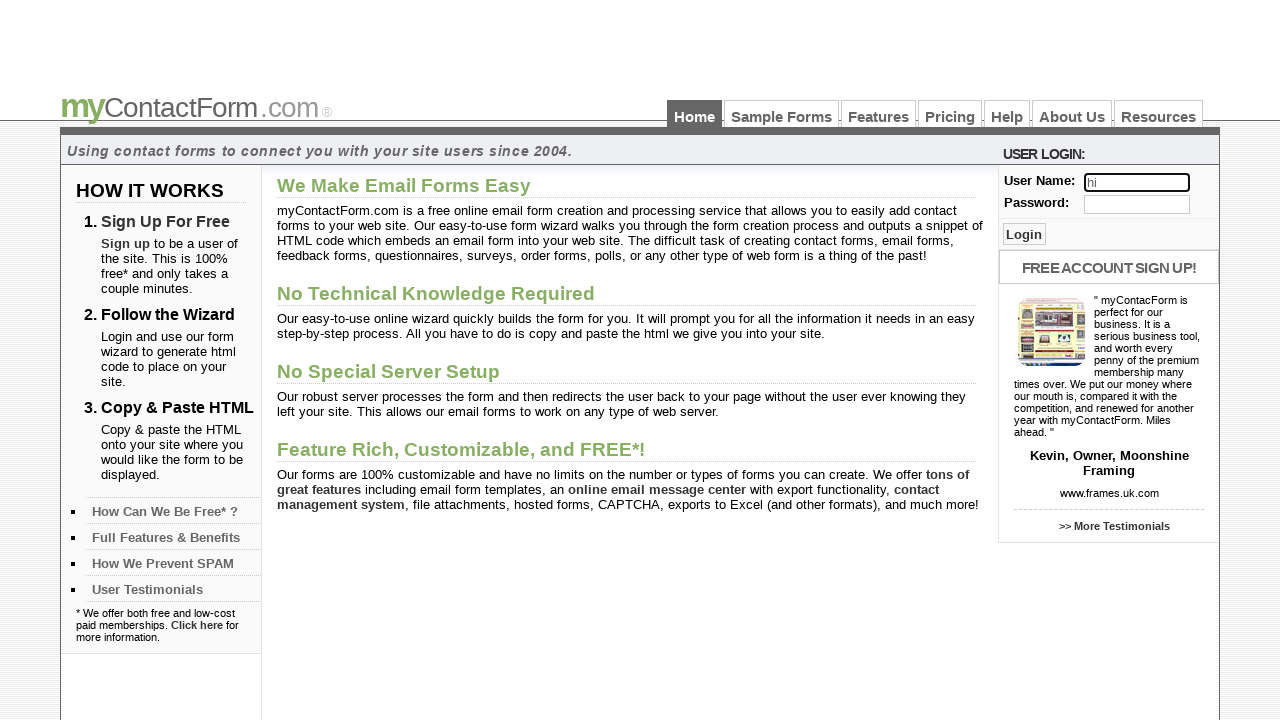